Tests the search functionality by searching for "Selectors" and verifying the search result leads to the correct documentation page

Starting URL: https://webdriver.io/

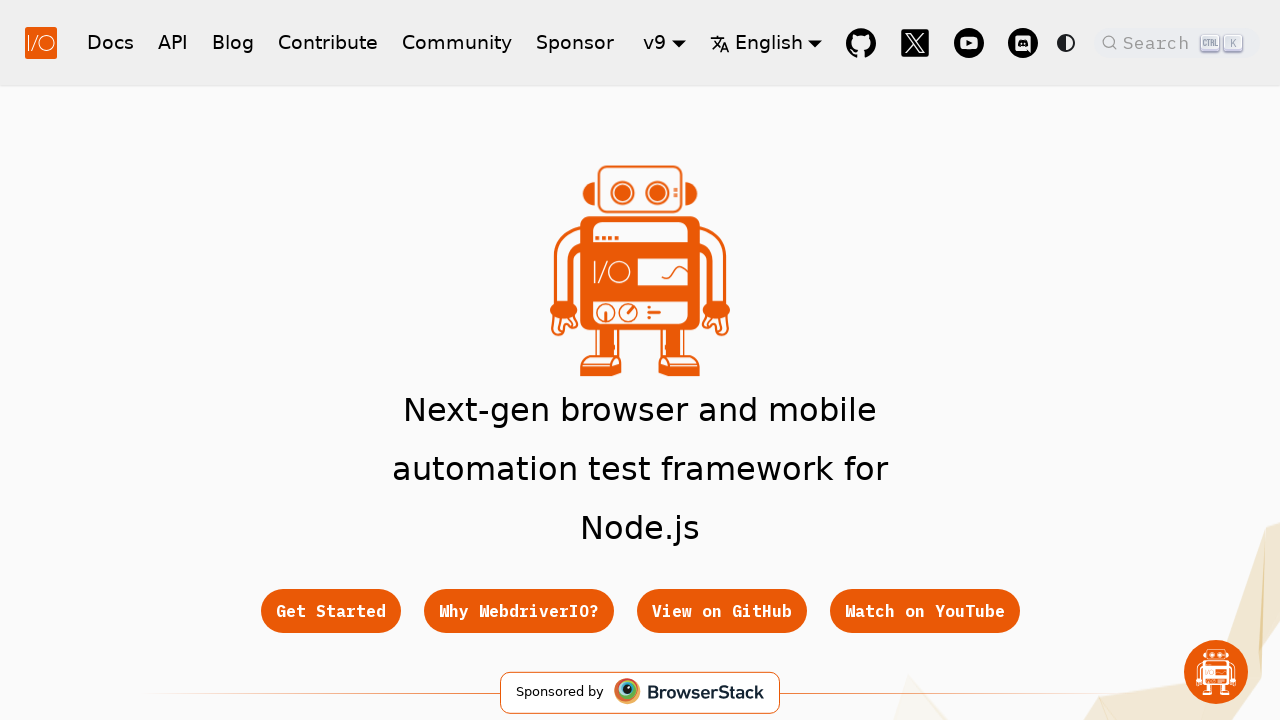

Clicked search button in navigation bar at (1177, 42) on button.DocSearch
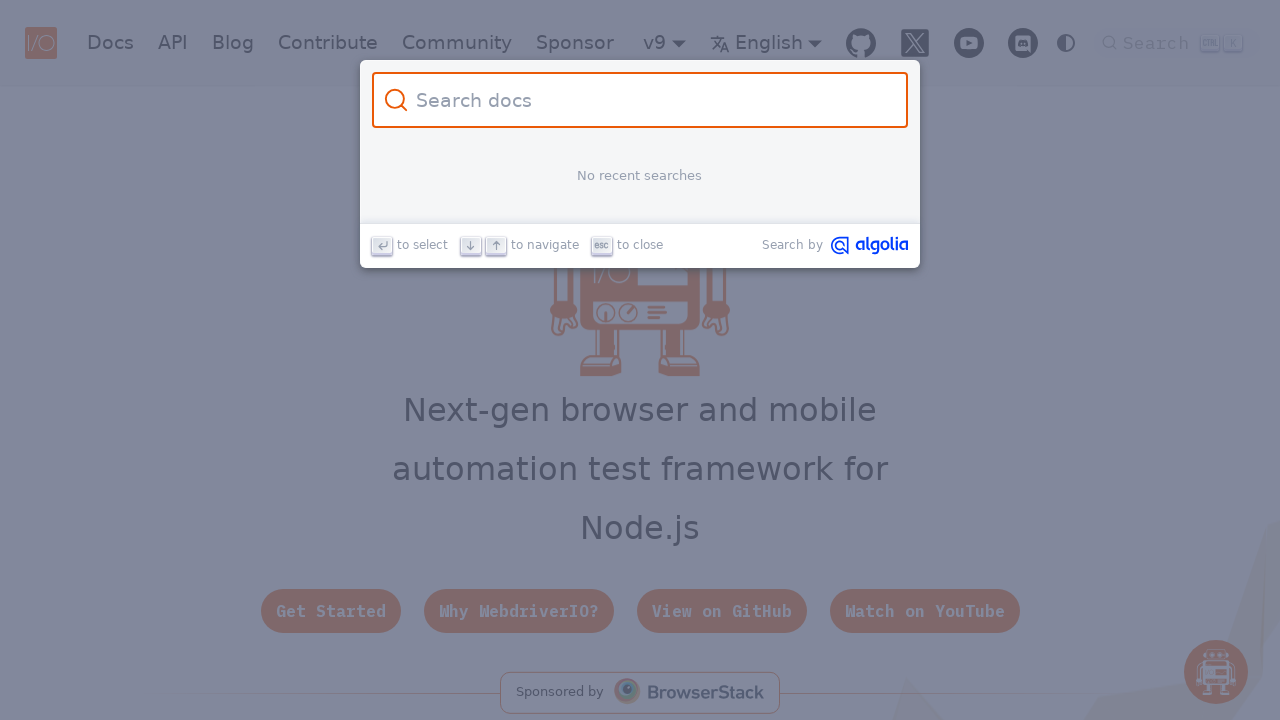

Search modal appeared with input field
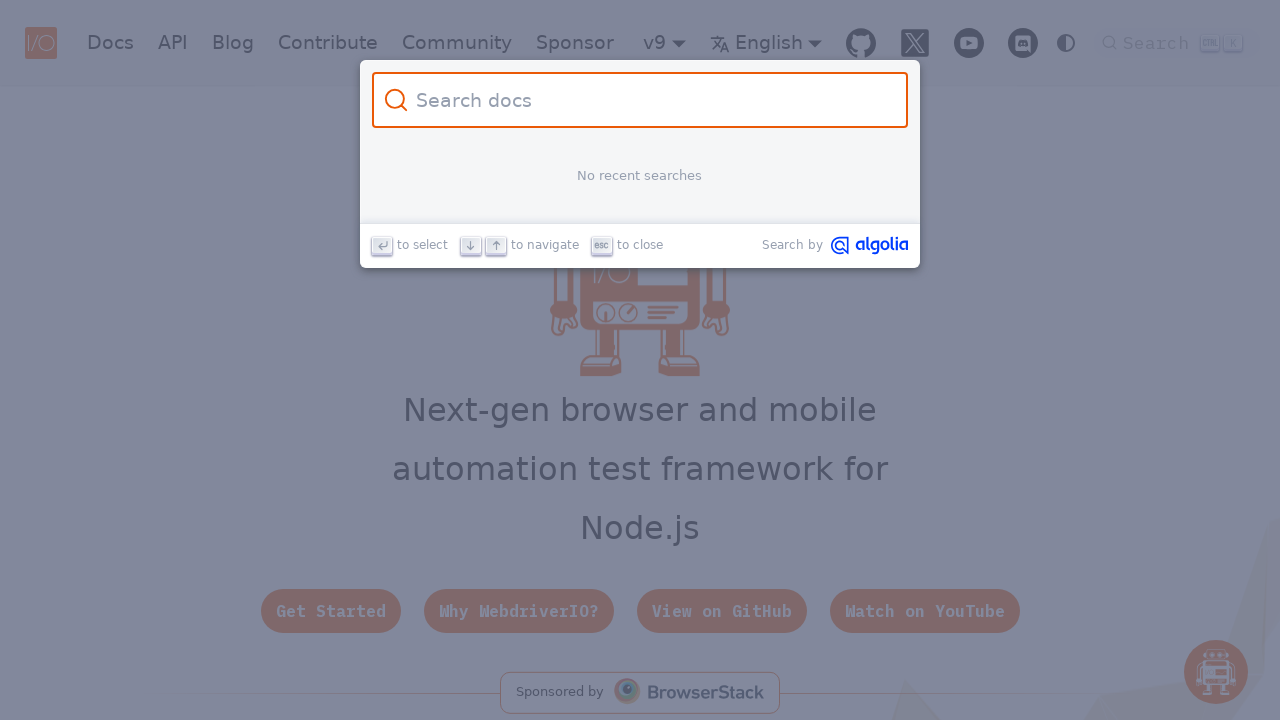

Filled search input with 'Selectors' on input.DocSearch-Input
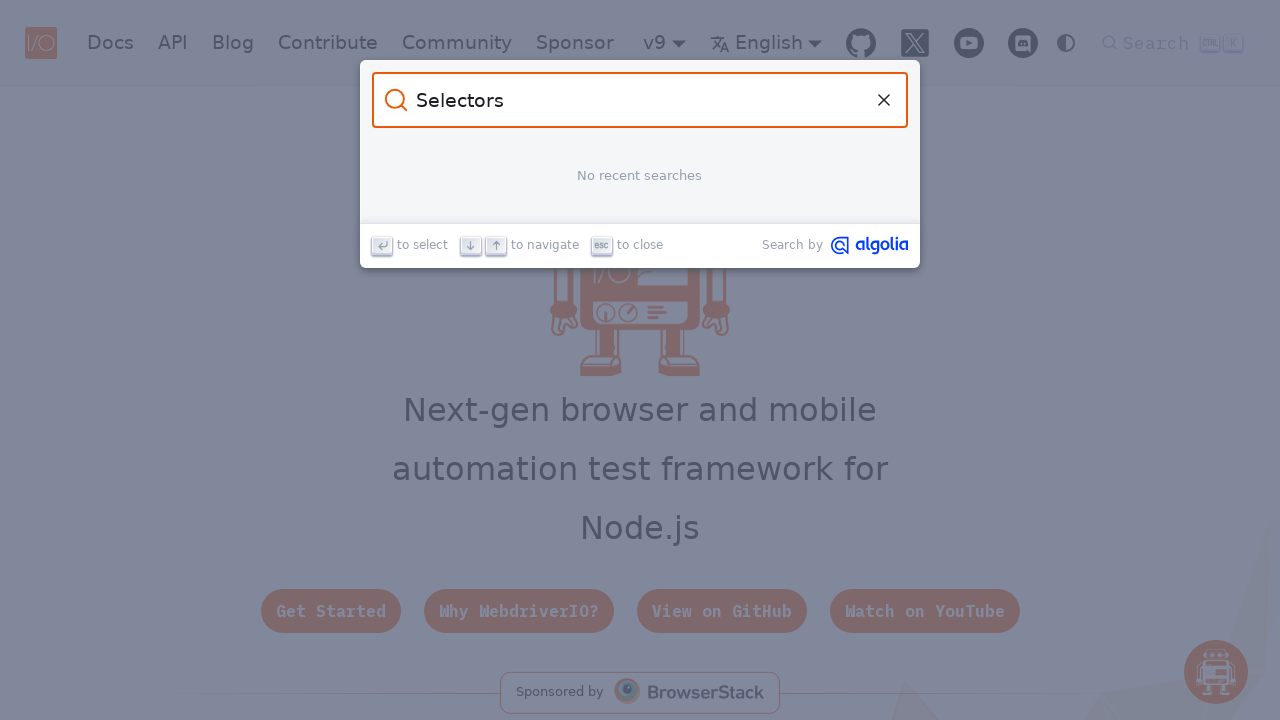

Search results loaded
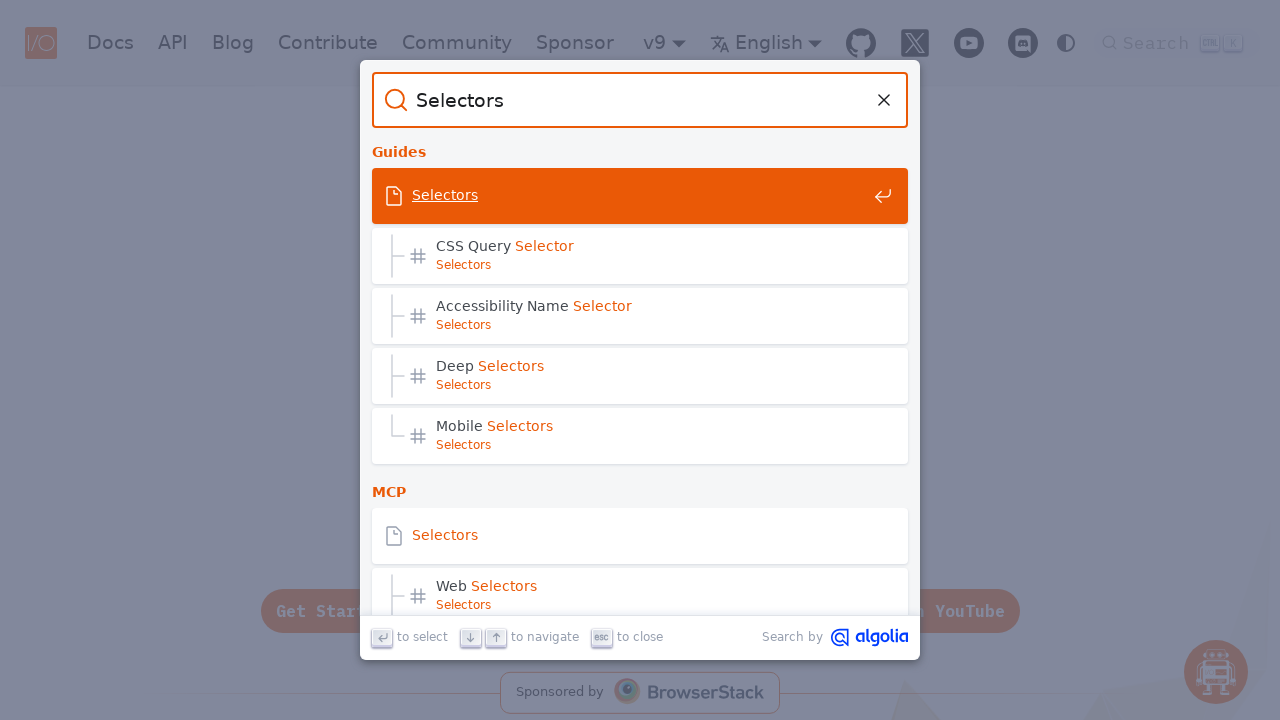

Clicked first search result for 'Selectors' at (640, 198) on .DocSearch-Hit >> nth=0
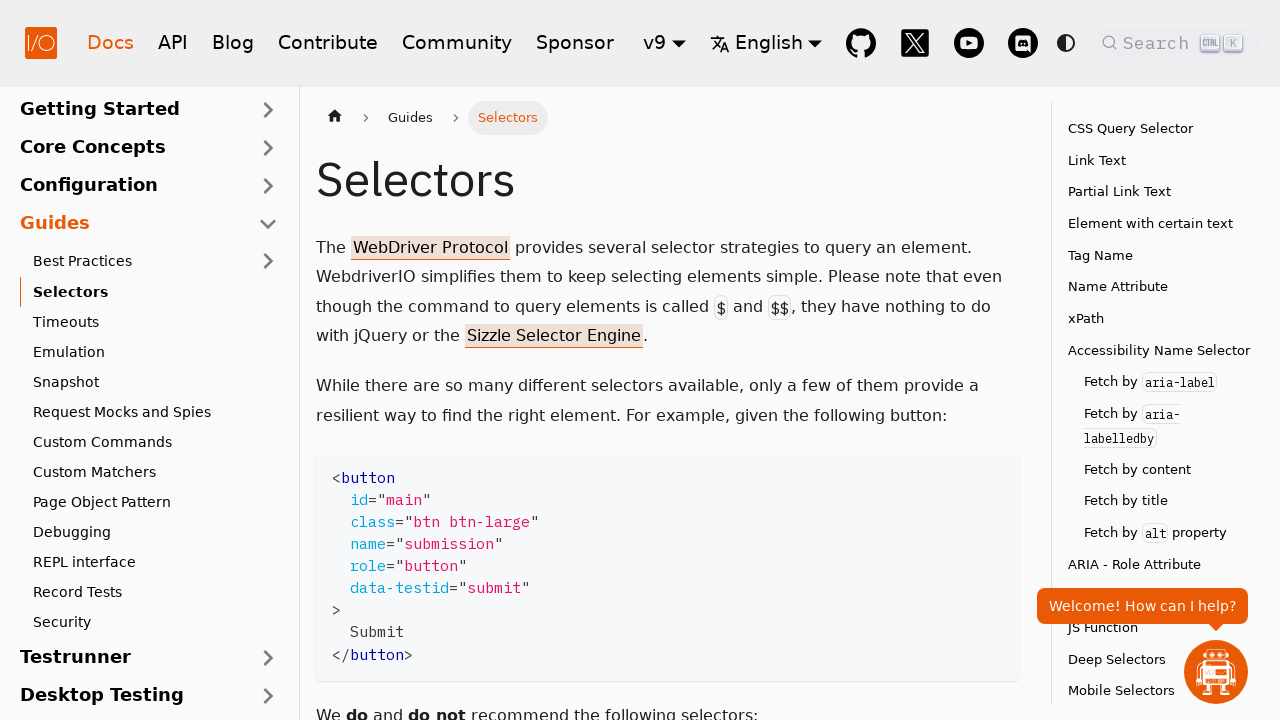

Documentation page loaded with heading
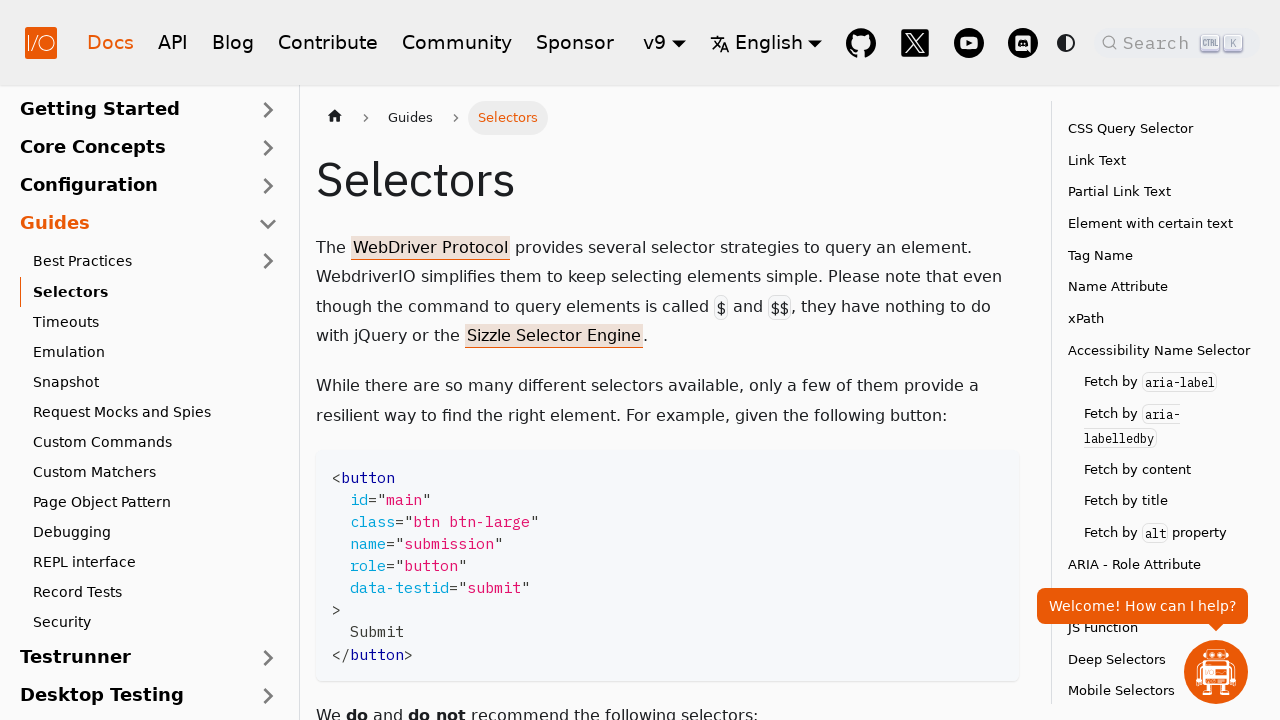

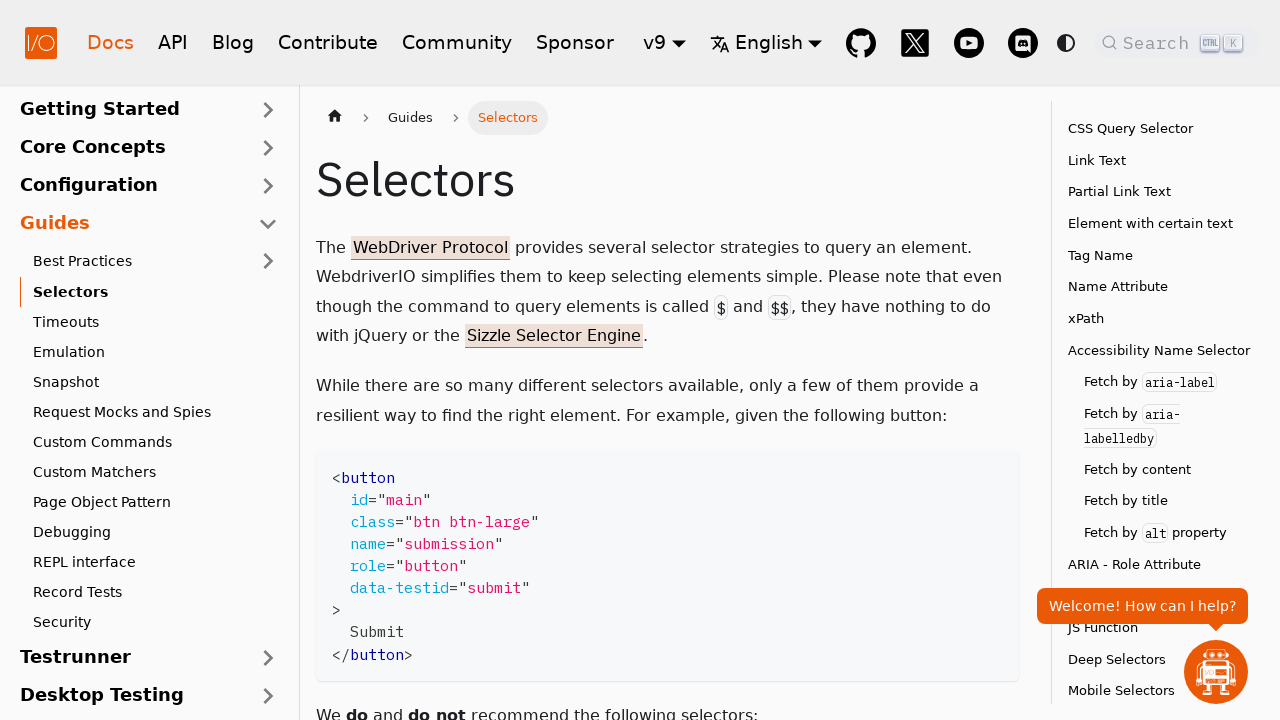